Navigates to a Twitch streamer's channel page and checks if they are currently live by looking for the live indicator element

Starting URL: https://www.twitch.tv/smurfdomuca

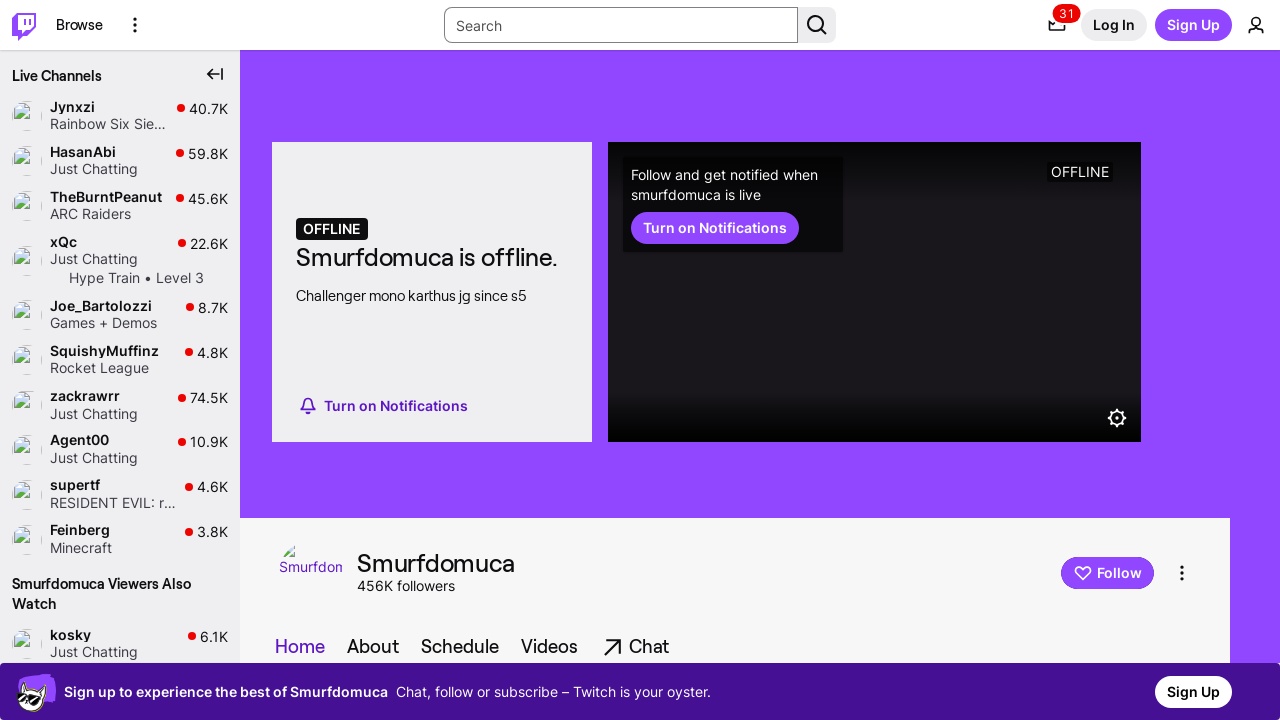

Waited for page domcontentloaded state on smurfdomuca channel
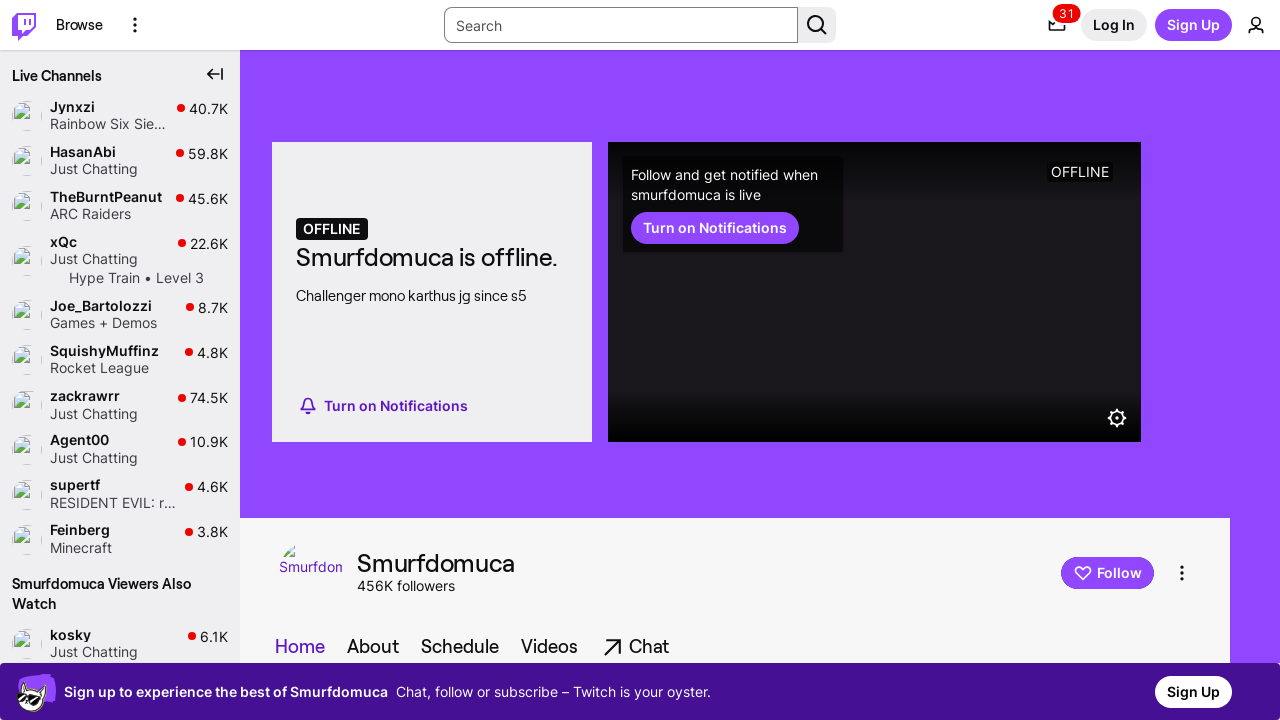

Found LIVE indicator on smurfdomuca channel - streamer is live
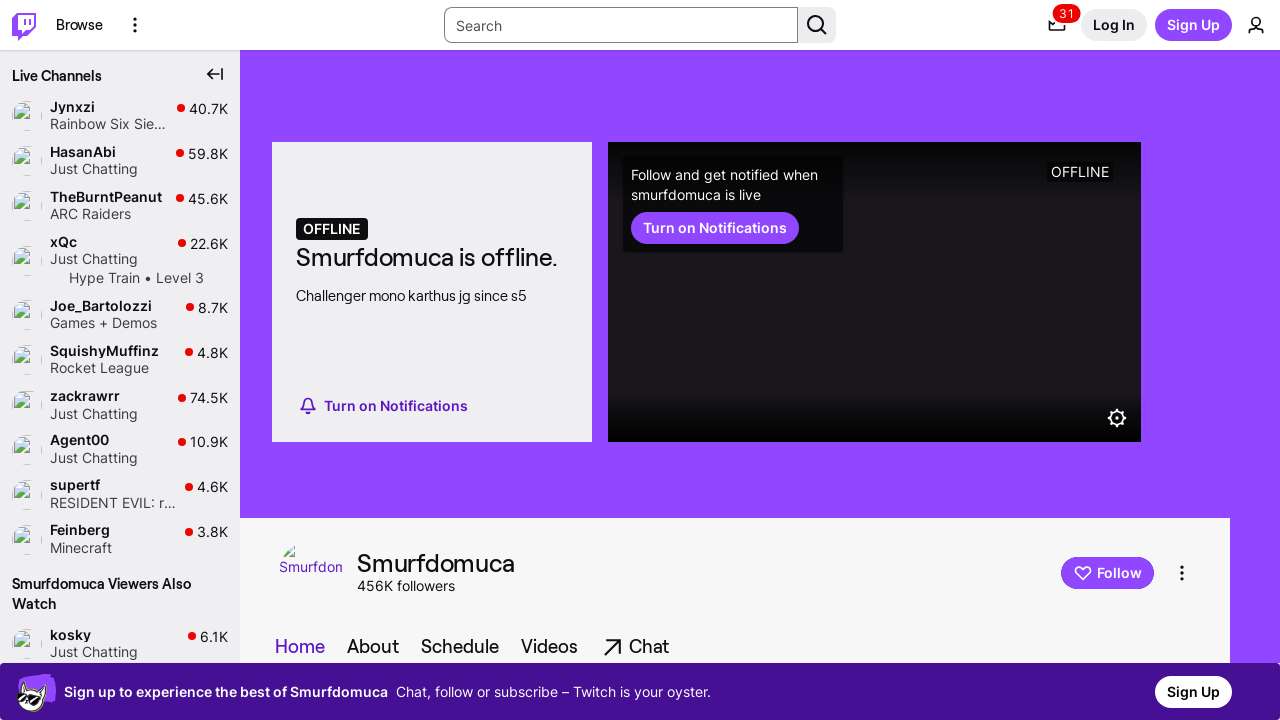

Navigated to yoda Twitch channel
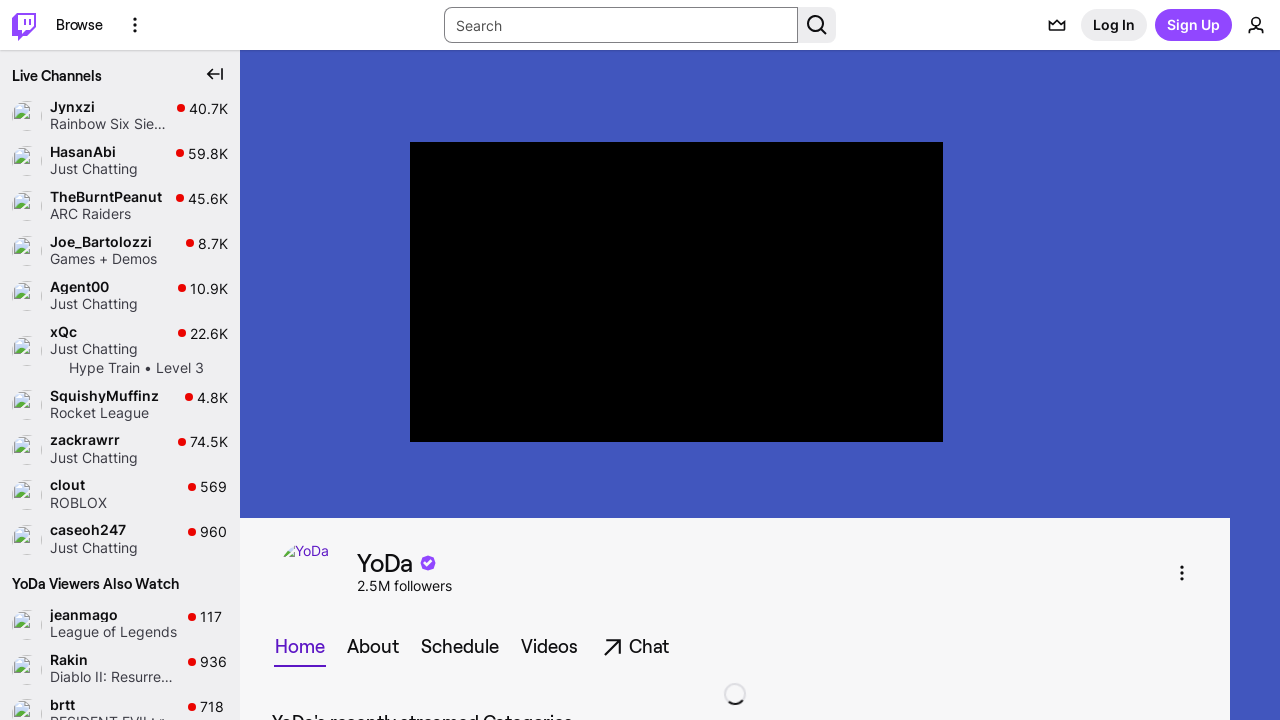

Waited for page domcontentloaded state on yoda channel
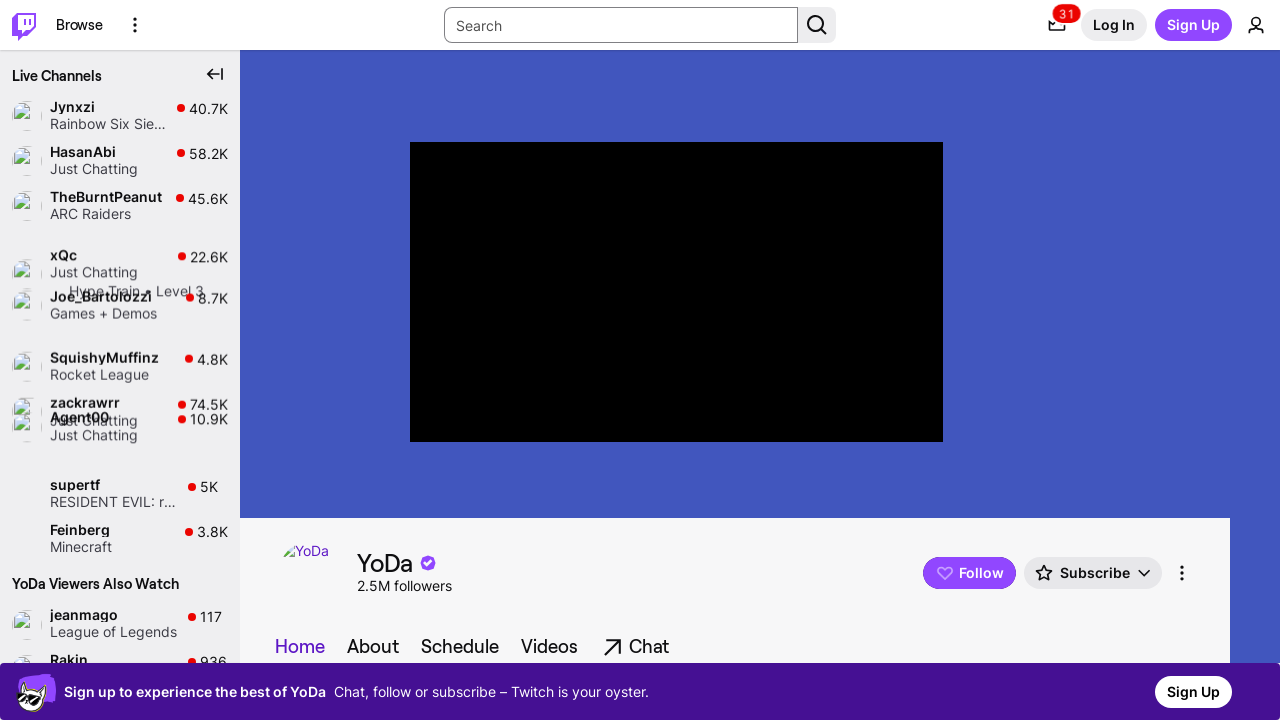

Found LIVE indicator on yoda channel - streamer is live
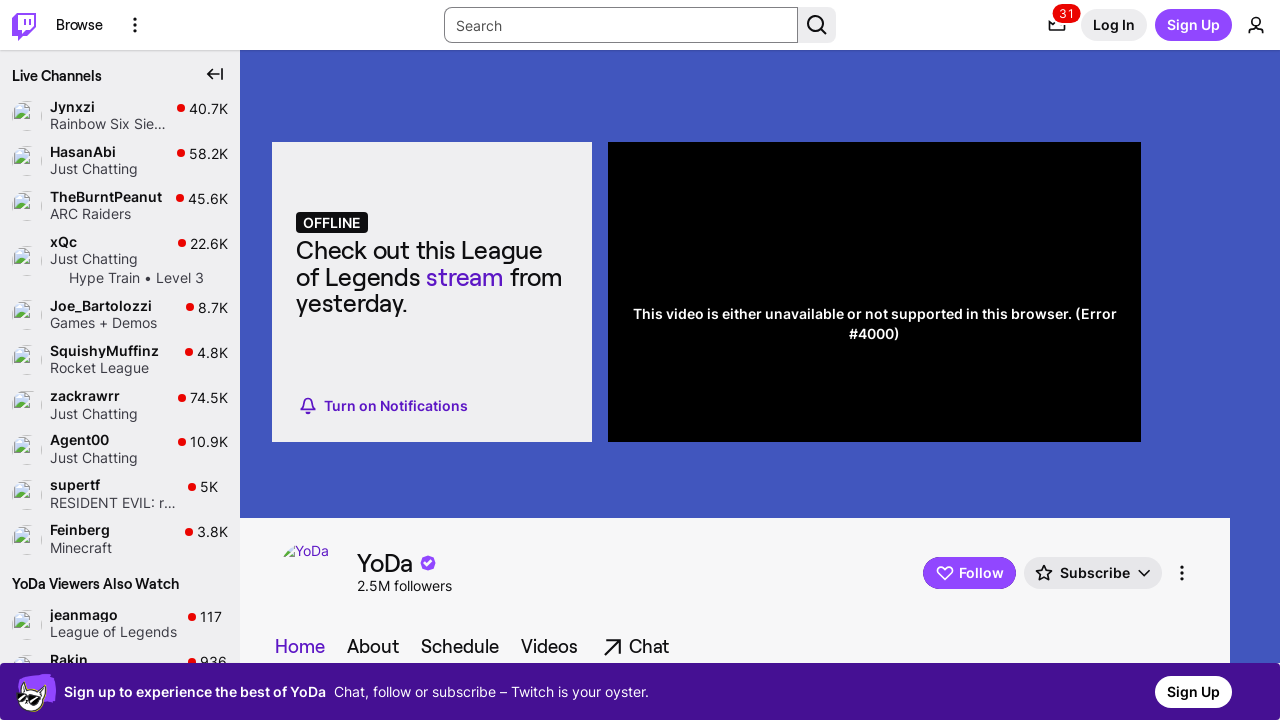

Navigated to ayellol Twitch channel
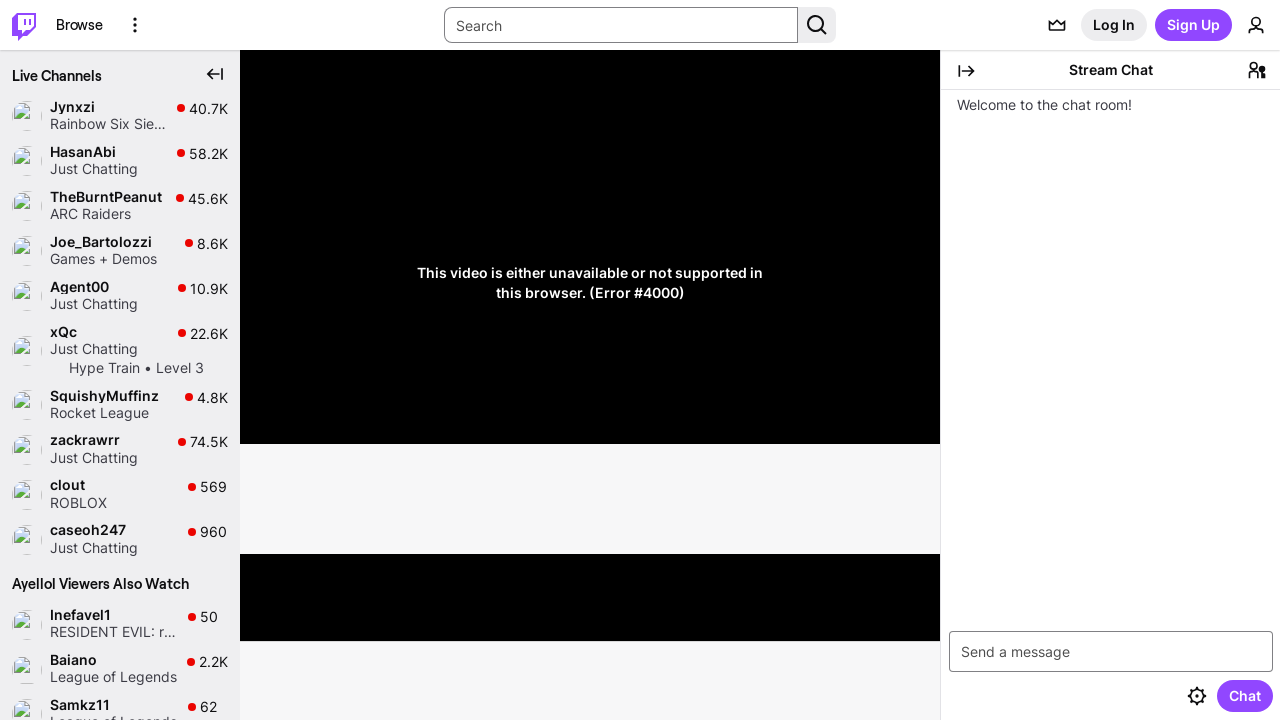

Waited for page domcontentloaded state on ayellol channel
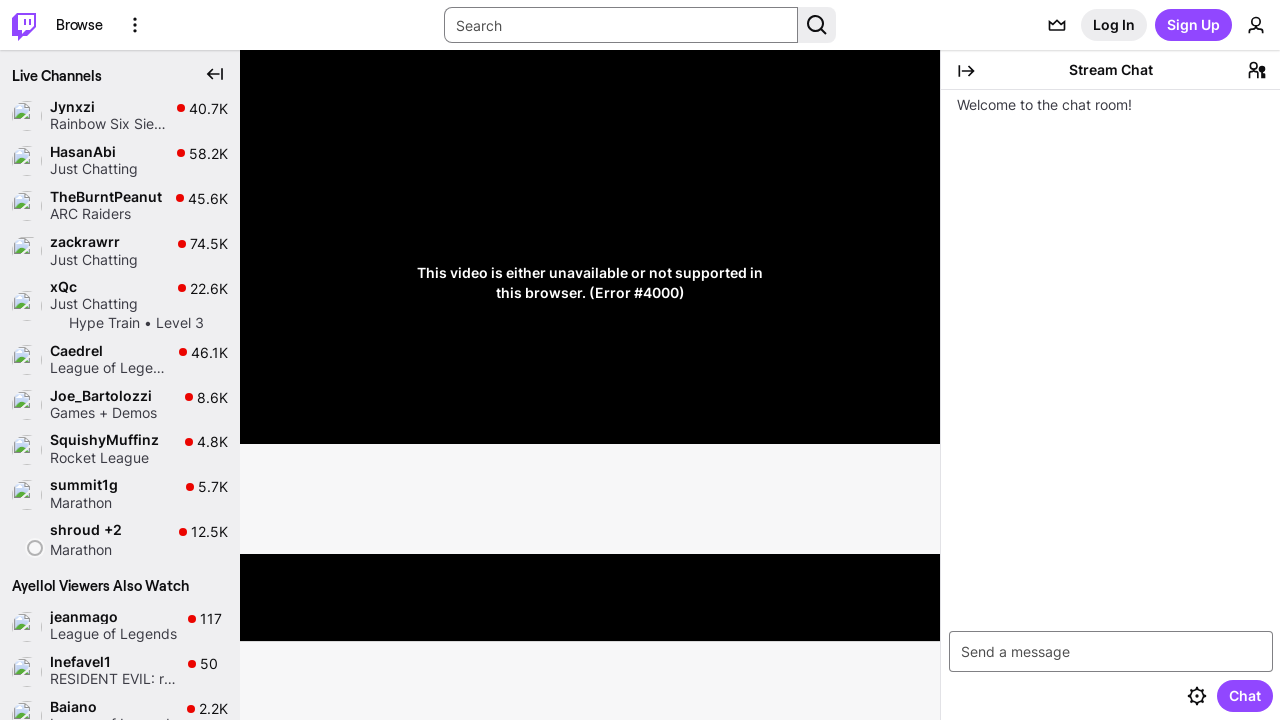

Navigated to defantediogo Twitch channel
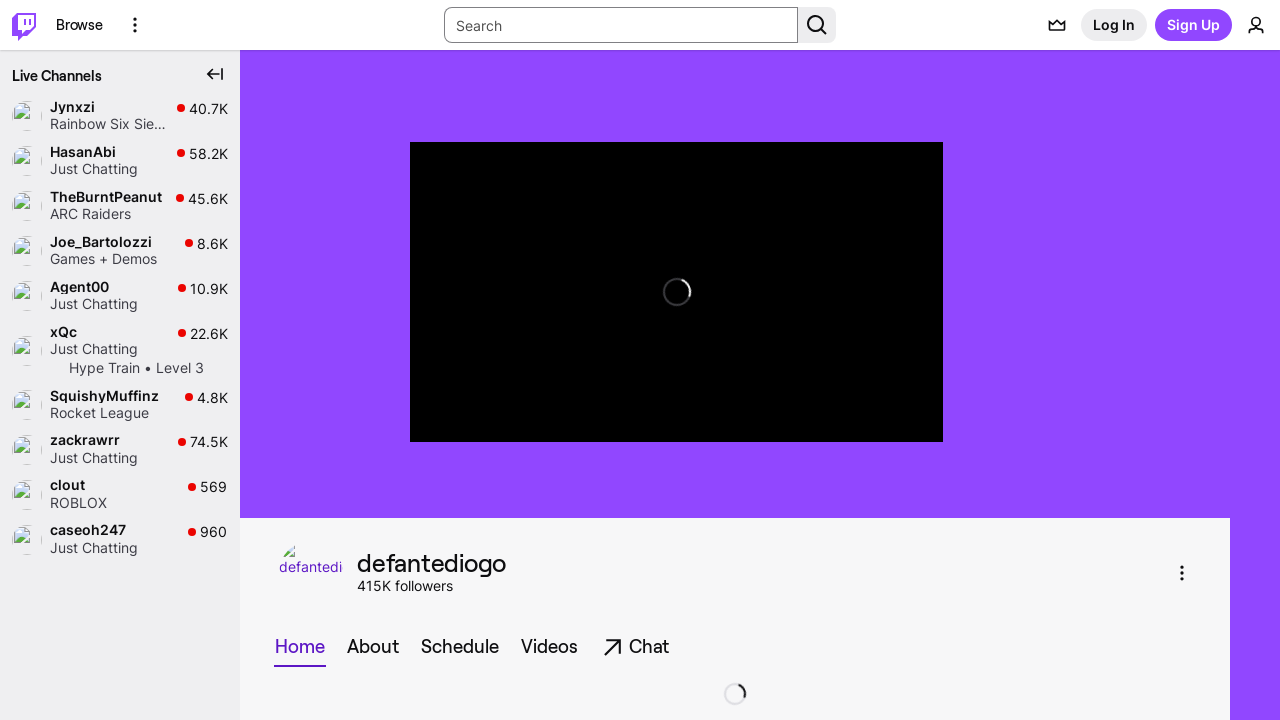

Waited for page domcontentloaded state on defantediogo channel
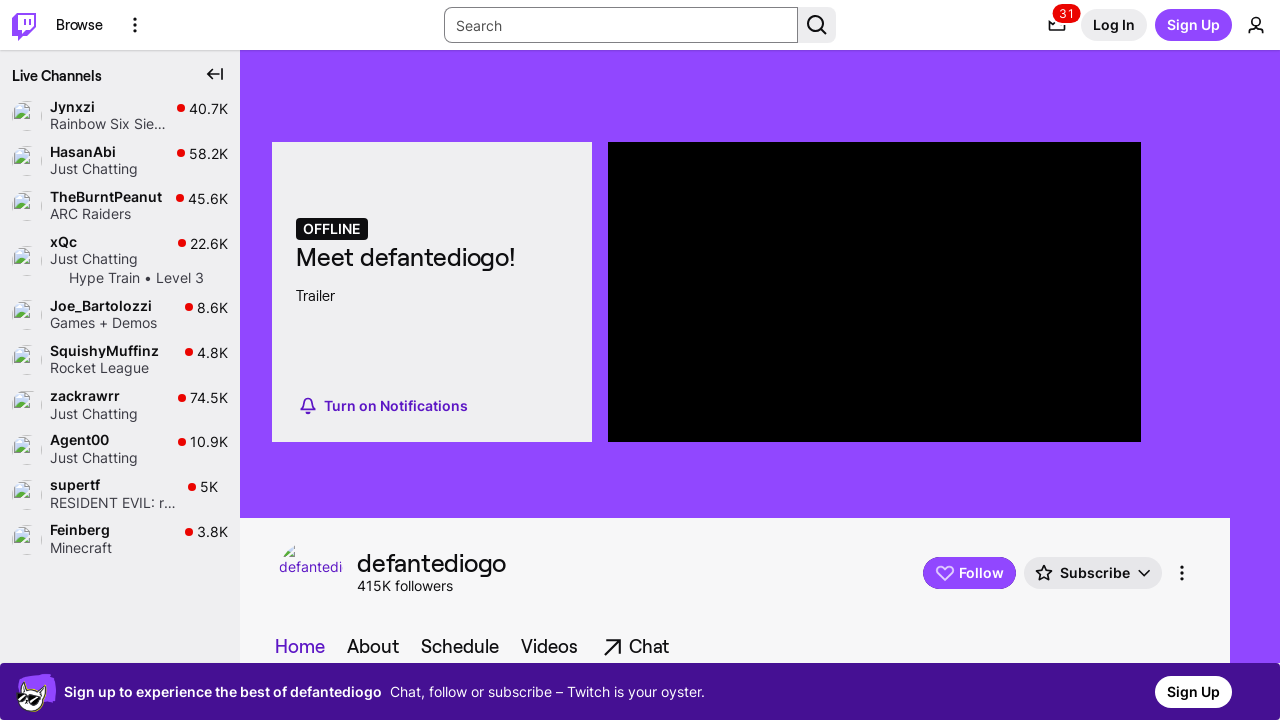

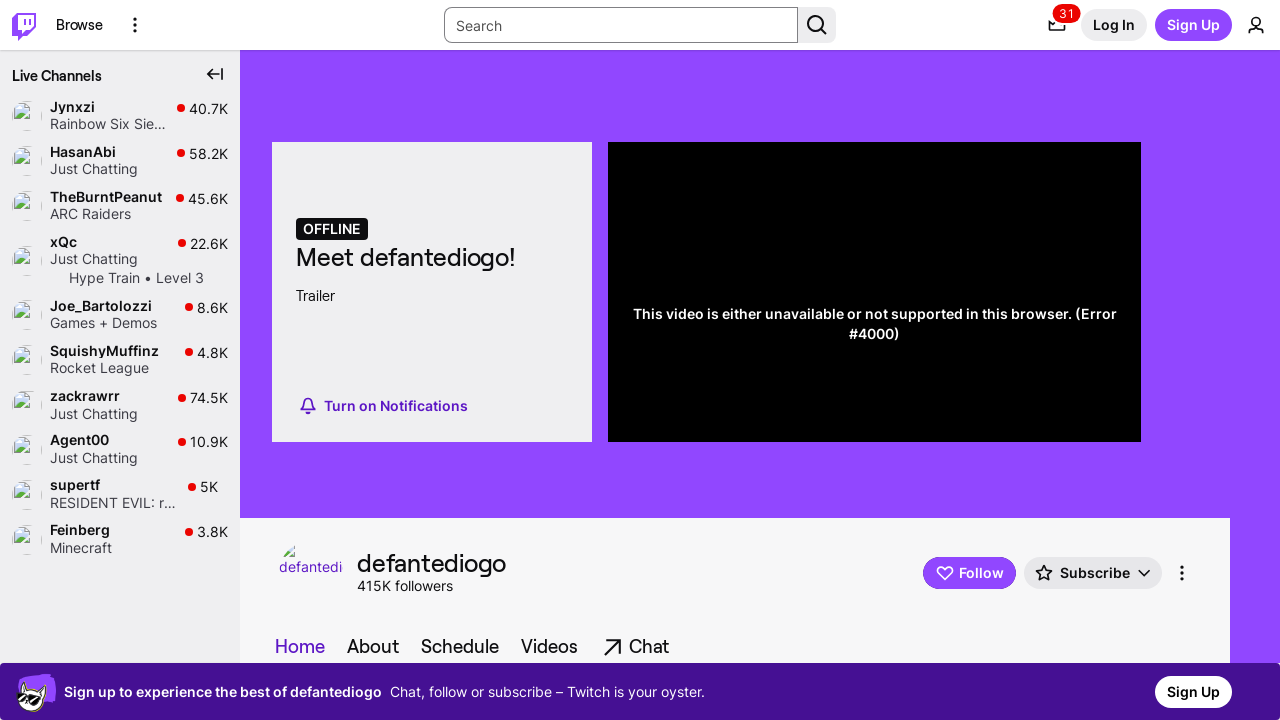